Basic browser introduction script that navigates to Rahul Shetty Academy website and verifies the page loads by checking the title is present

Starting URL: https://rahulshettyacademy.com

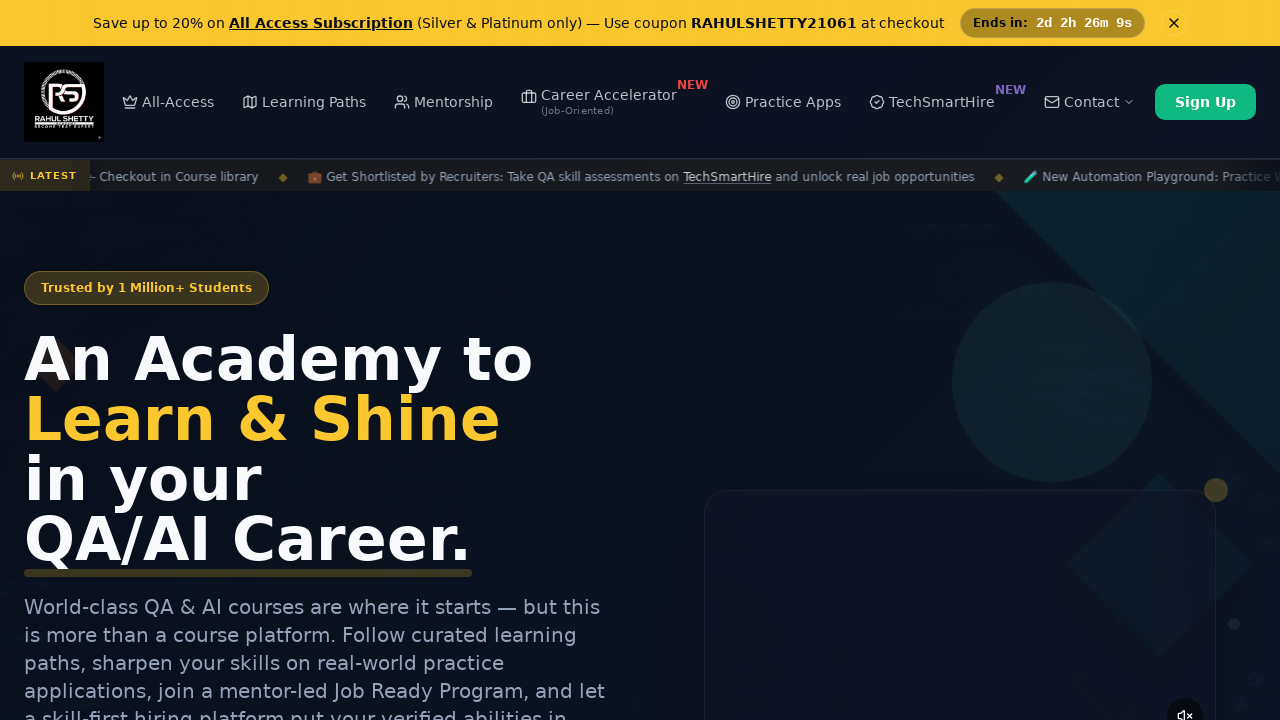

Waited for page to reach domcontentloaded state
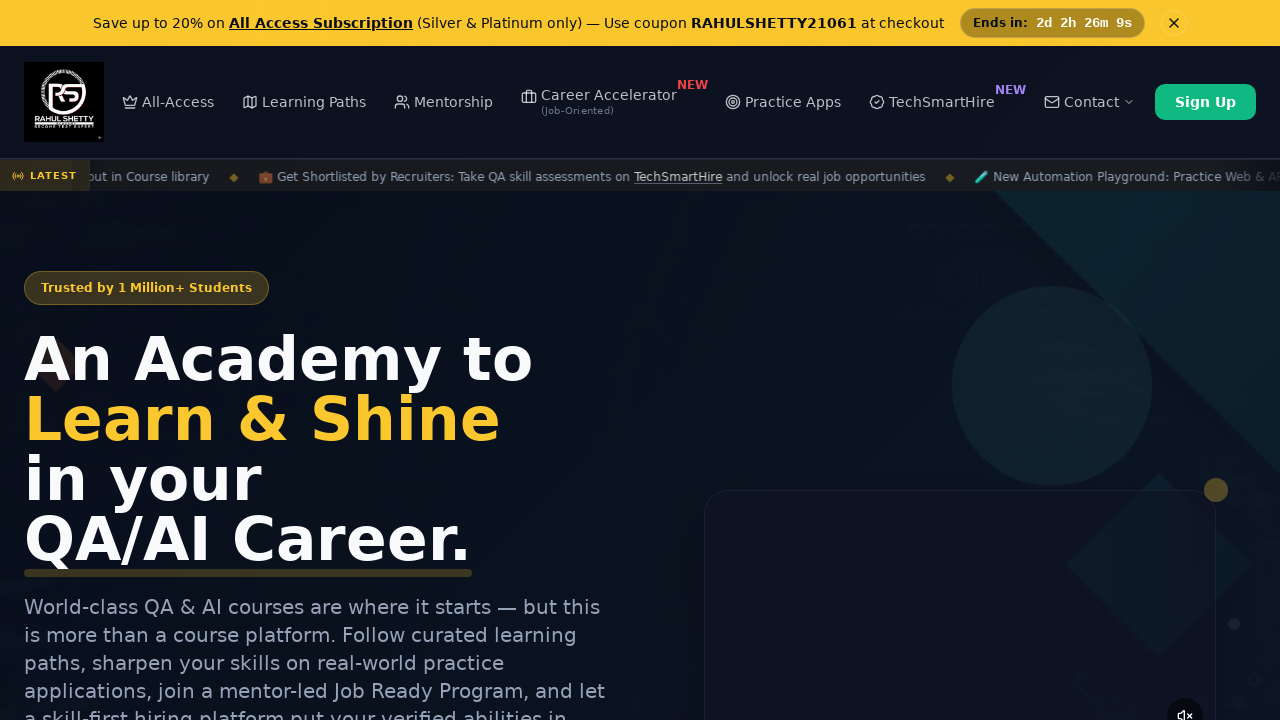

Verified page title is present and not empty
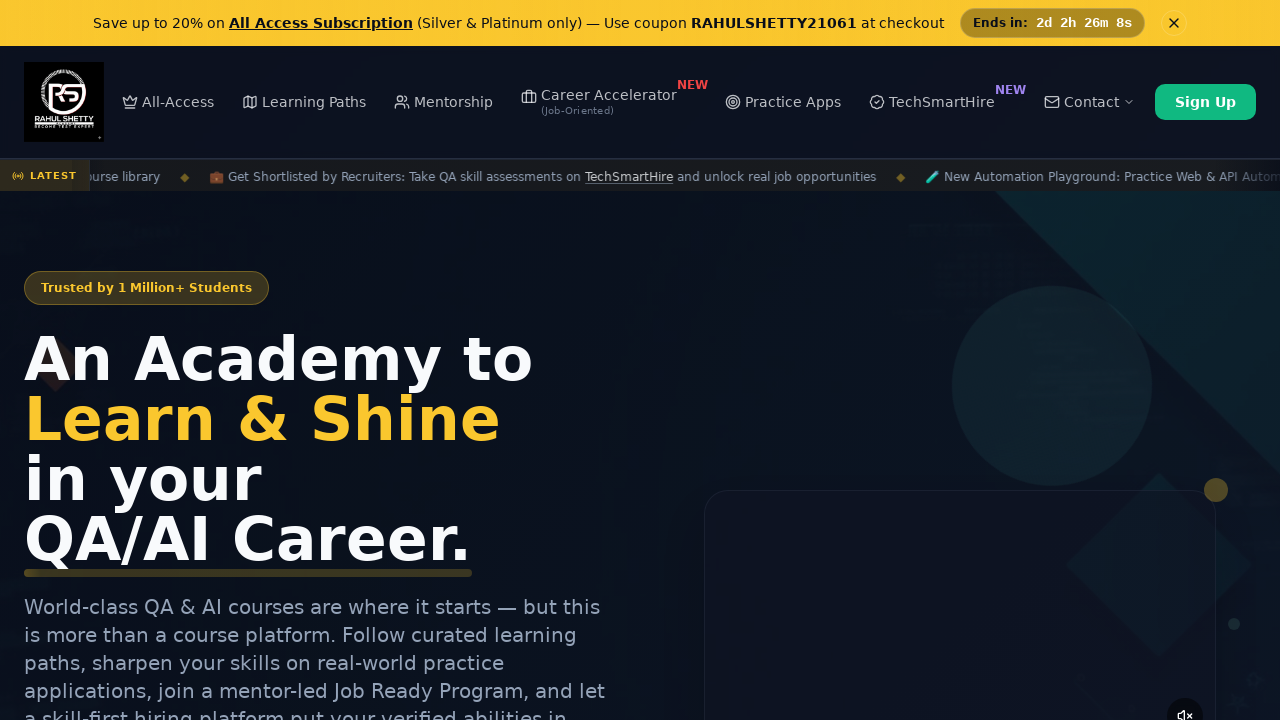

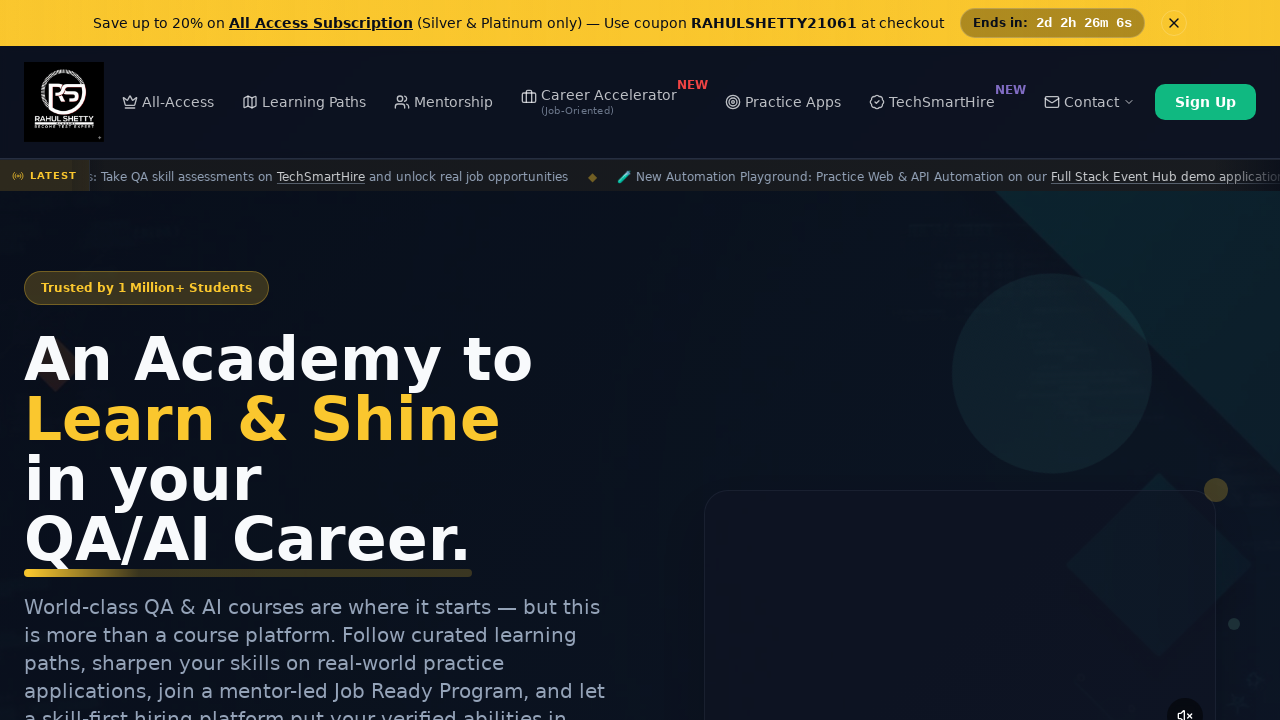